Tests triangle calculator with values that don't form a valid triangle (1, 2, 5)

Starting URL: https://do.tusur.ru/qa-test2/

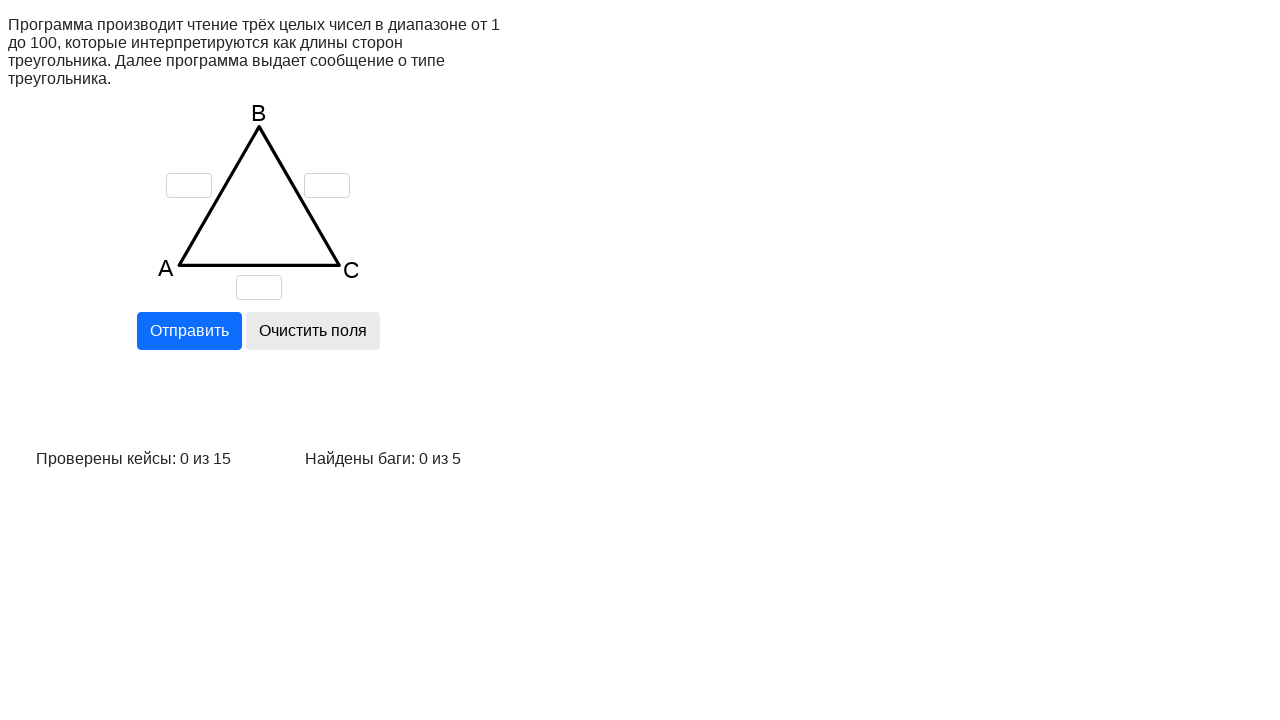

Cleared input field 'a' on input[name='a']
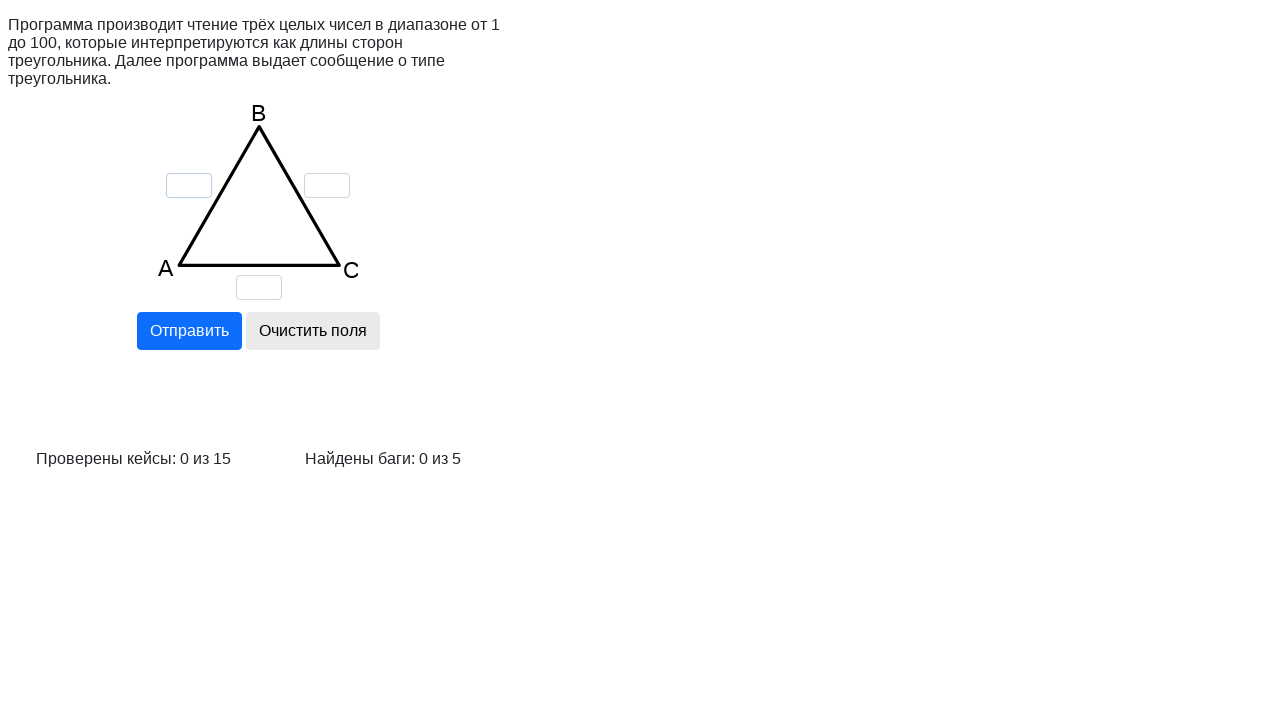

Cleared input field 'b' on input[name='b']
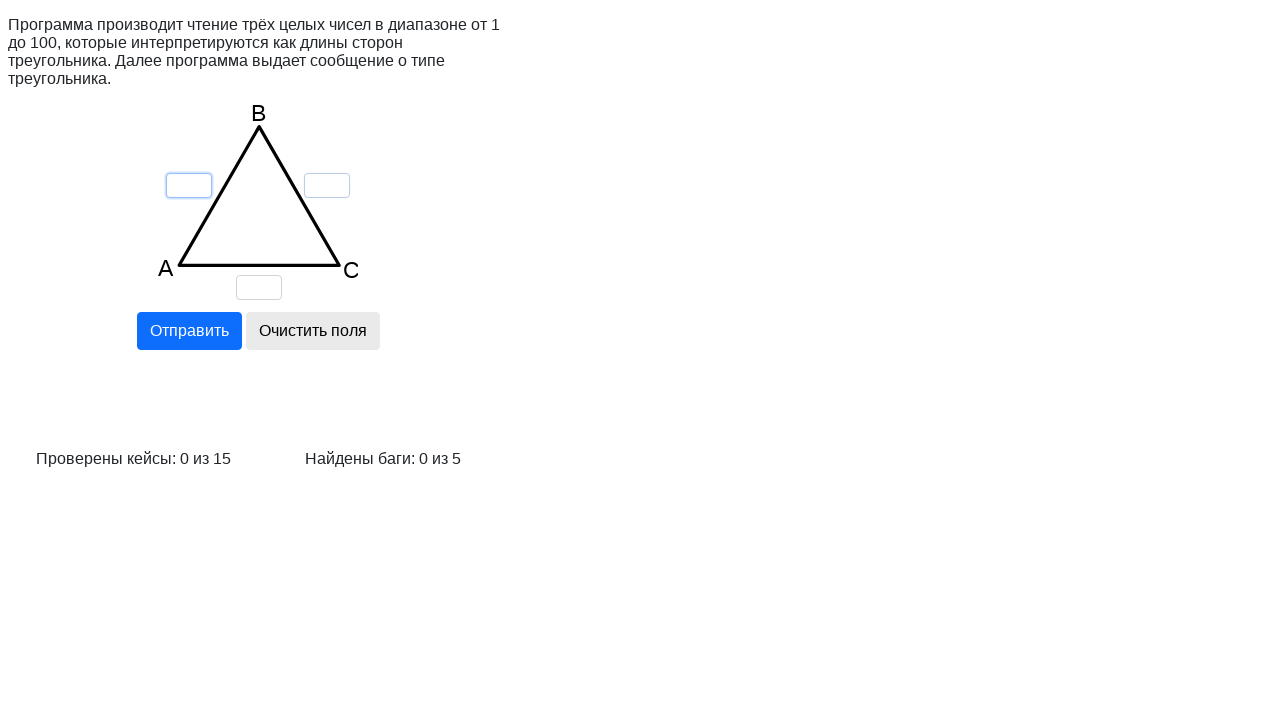

Cleared input field 'c' on input[name='c']
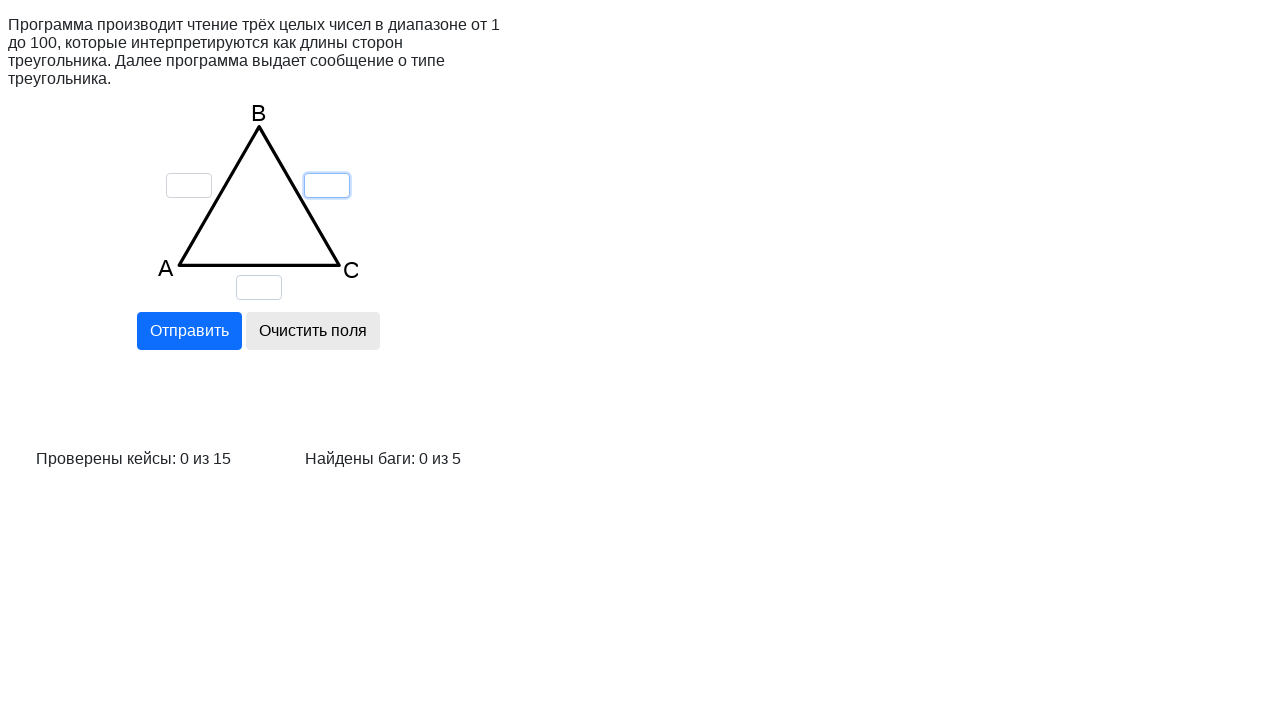

Filled input field 'a' with value '1' on input[name='a']
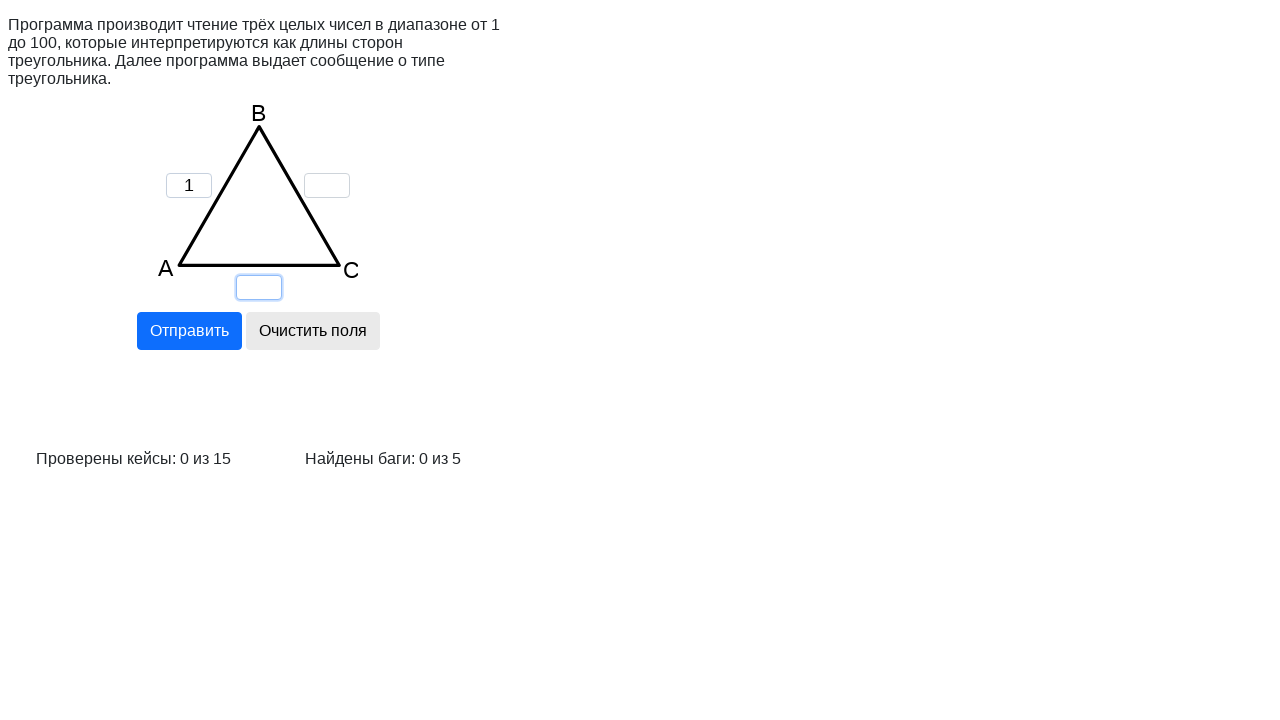

Filled input field 'b' with value '2' on input[name='b']
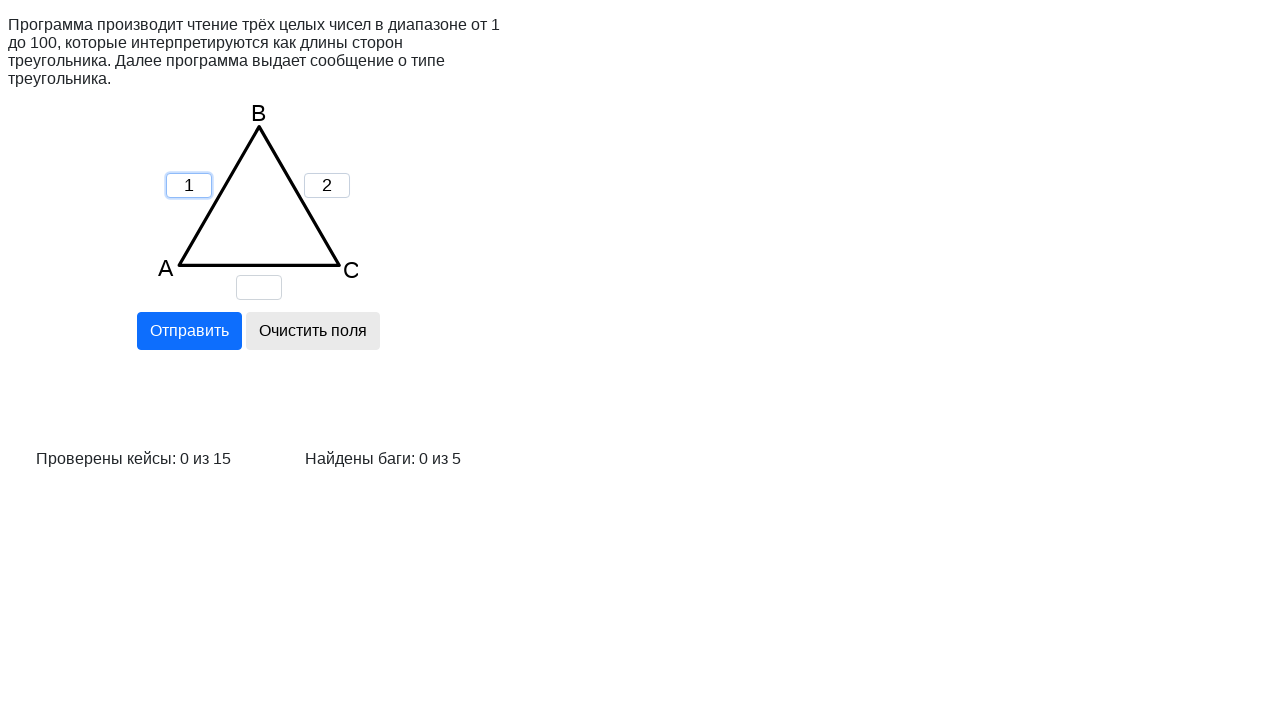

Filled input field 'c' with value '5' on input[name='c']
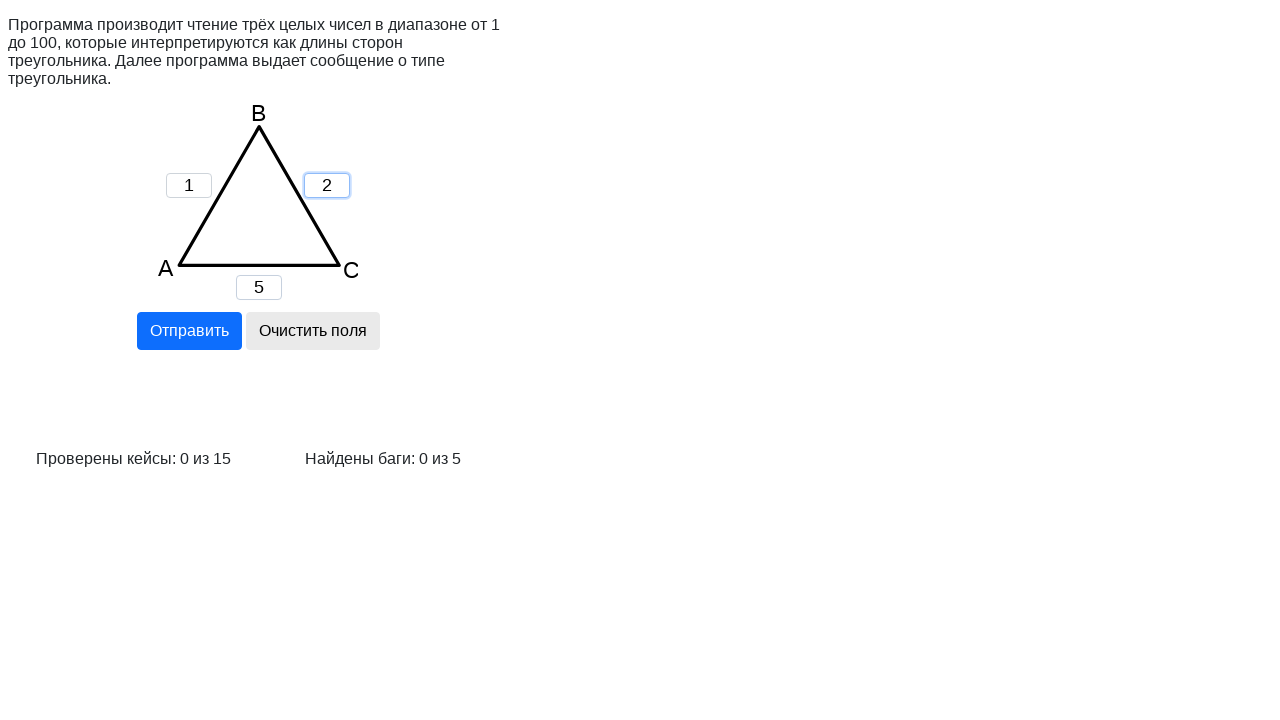

Clicked calculate button at (189, 331) on input[name='calc']
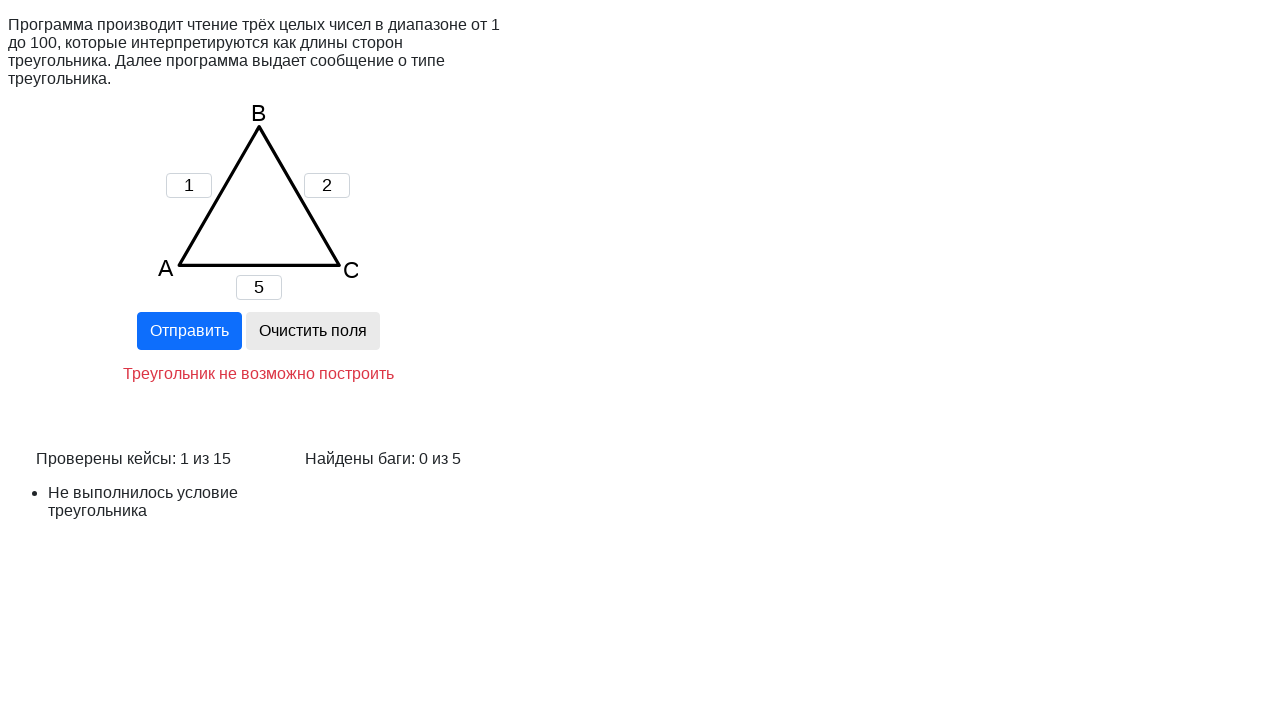

Triangle validation result displayed: condition not met (sides 1, 2, 5 do not form valid triangle)
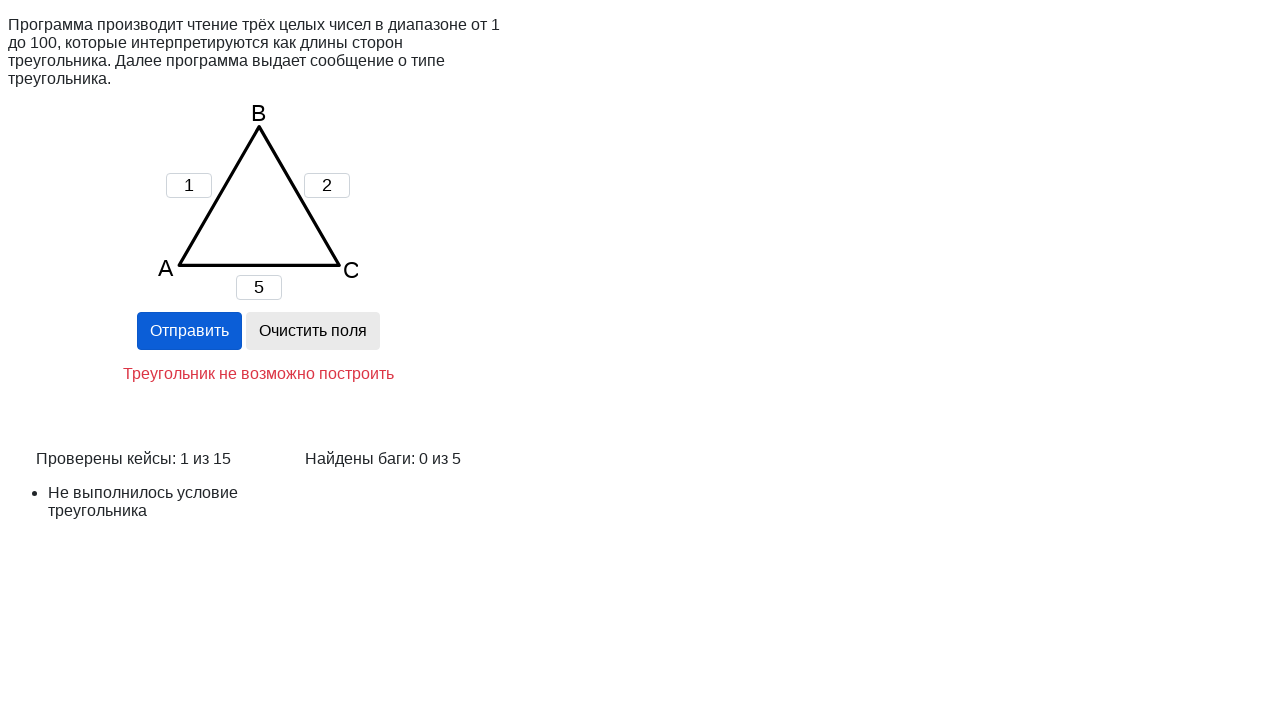

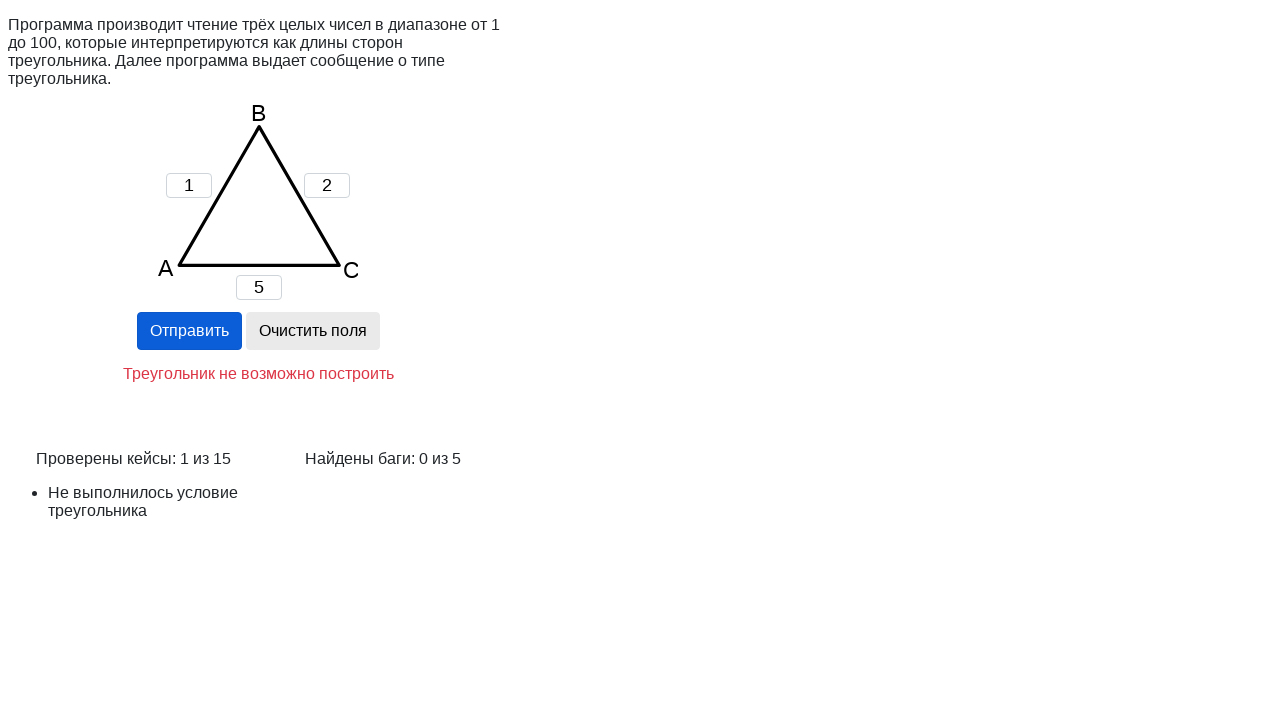